Tests a text box form by filling in full name, email, current address, and permanent address fields, then submitting and verifying the displayed results.

Starting URL: https://demoqa.com/text-box

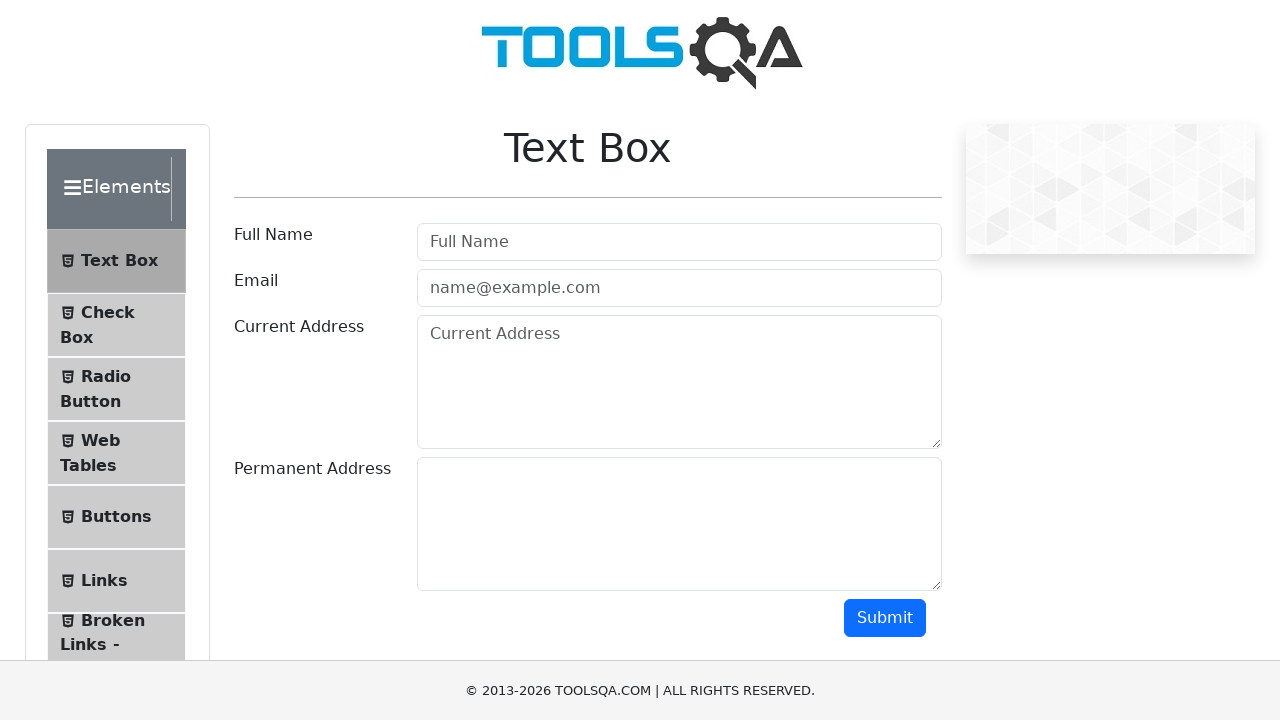

Filled full name field with 'Akiko' on #userName
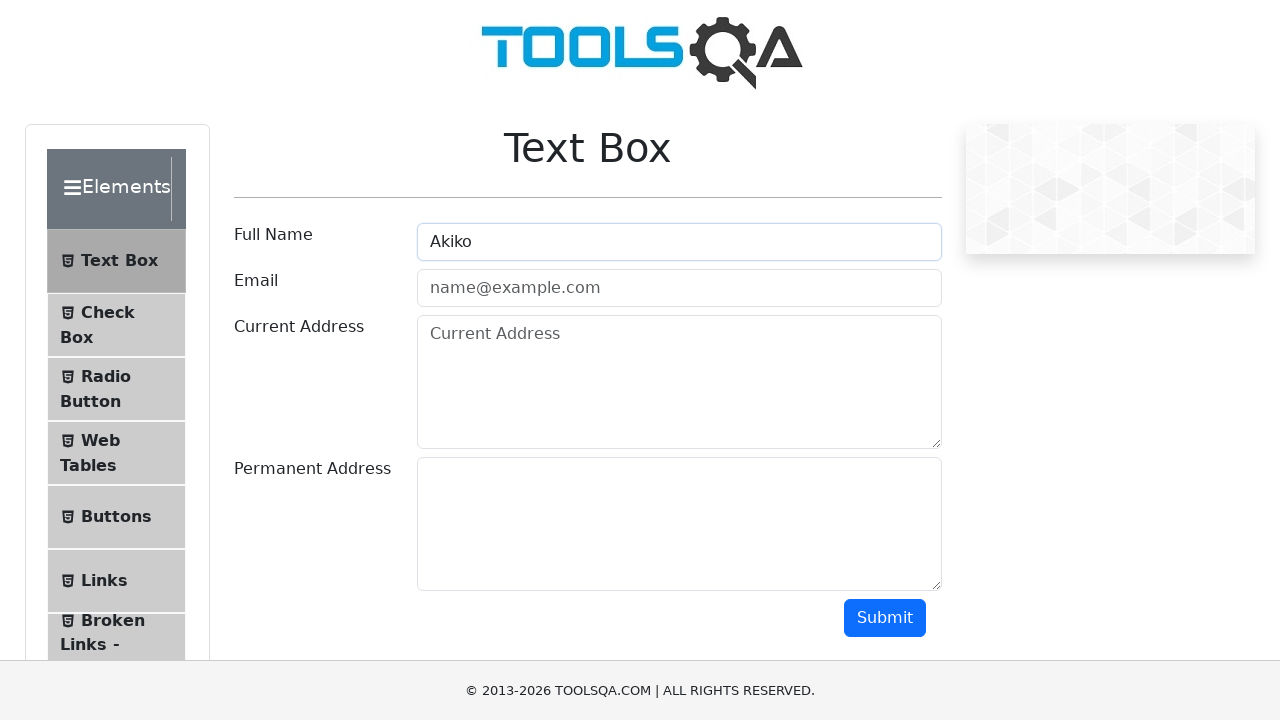

Filled email field with 'Akiko@gmail.com' on #userEmail
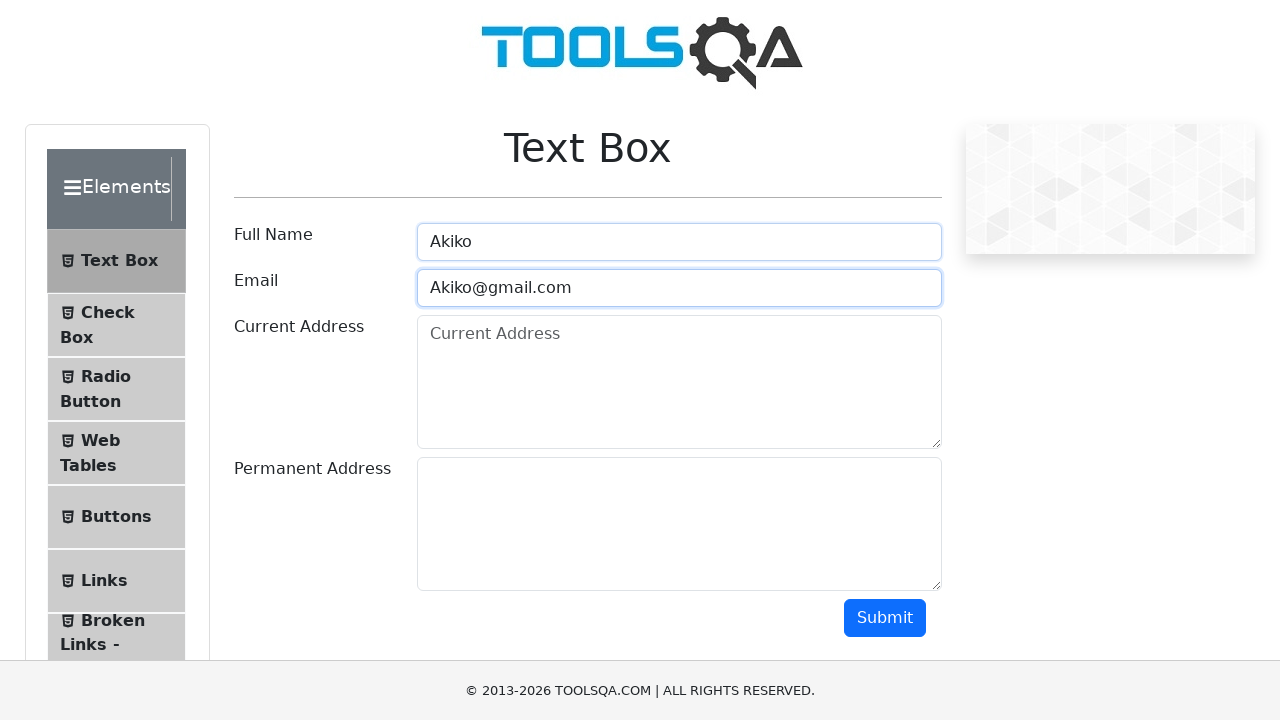

Filled current address field with 'USA' on #currentAddress
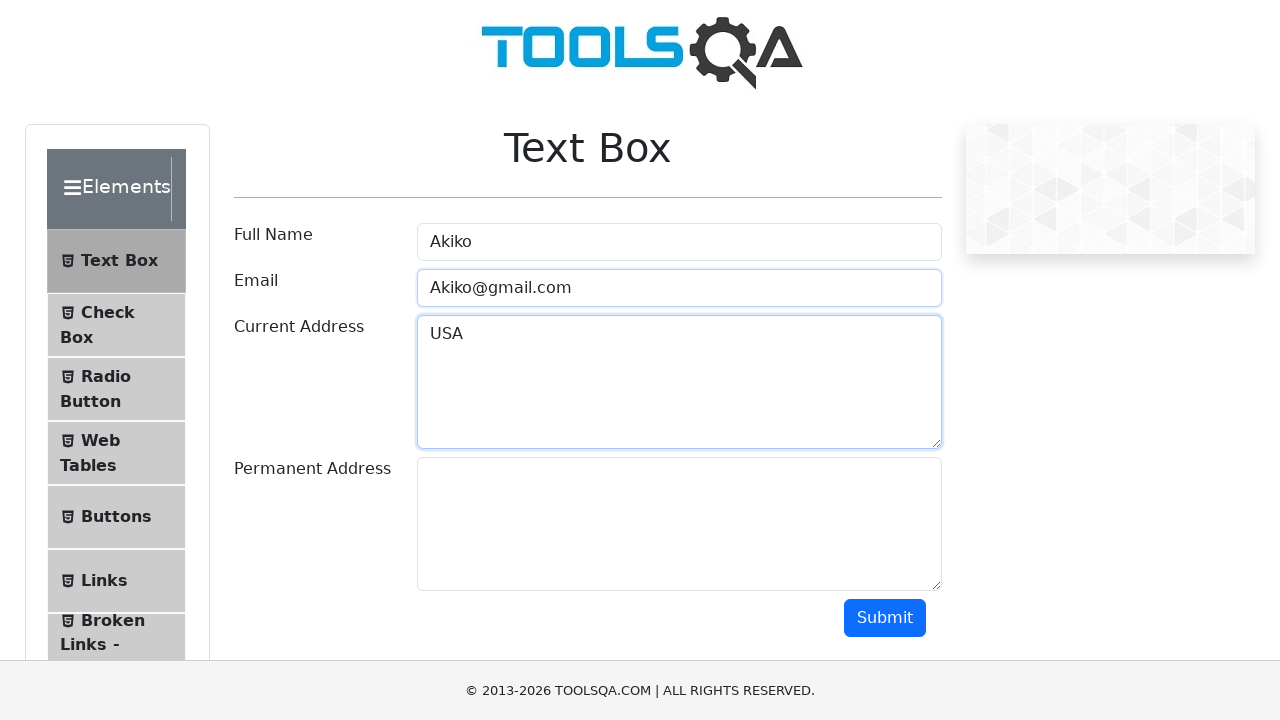

Filled permanent address field with 'USA1' on #permanentAddress
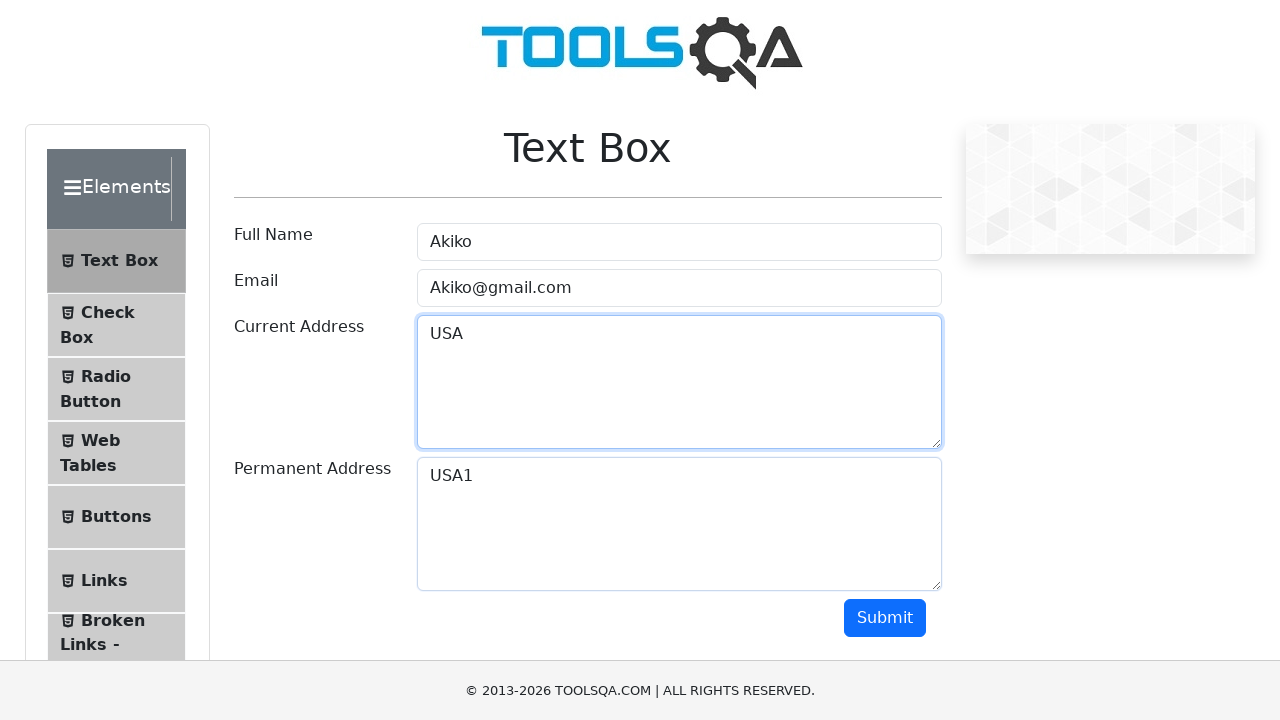

Clicked submit button to submit the form at (885, 618) on #submit
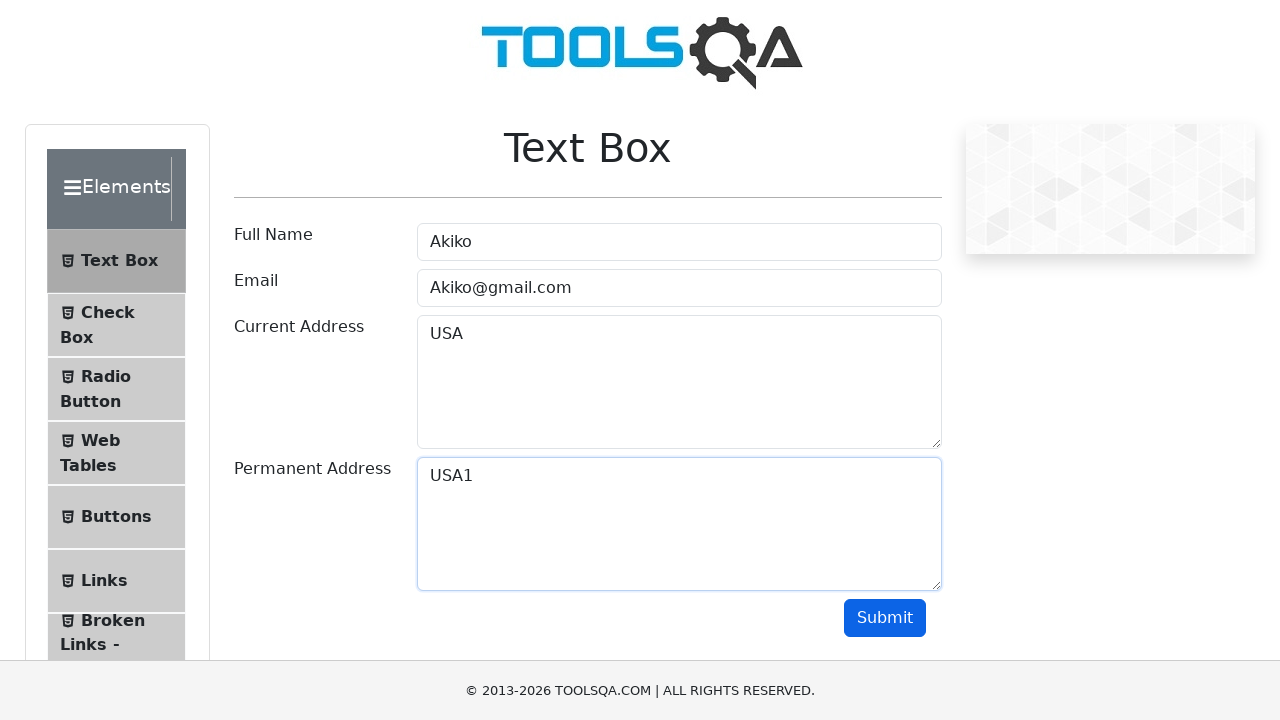

Results displayed with submitted information
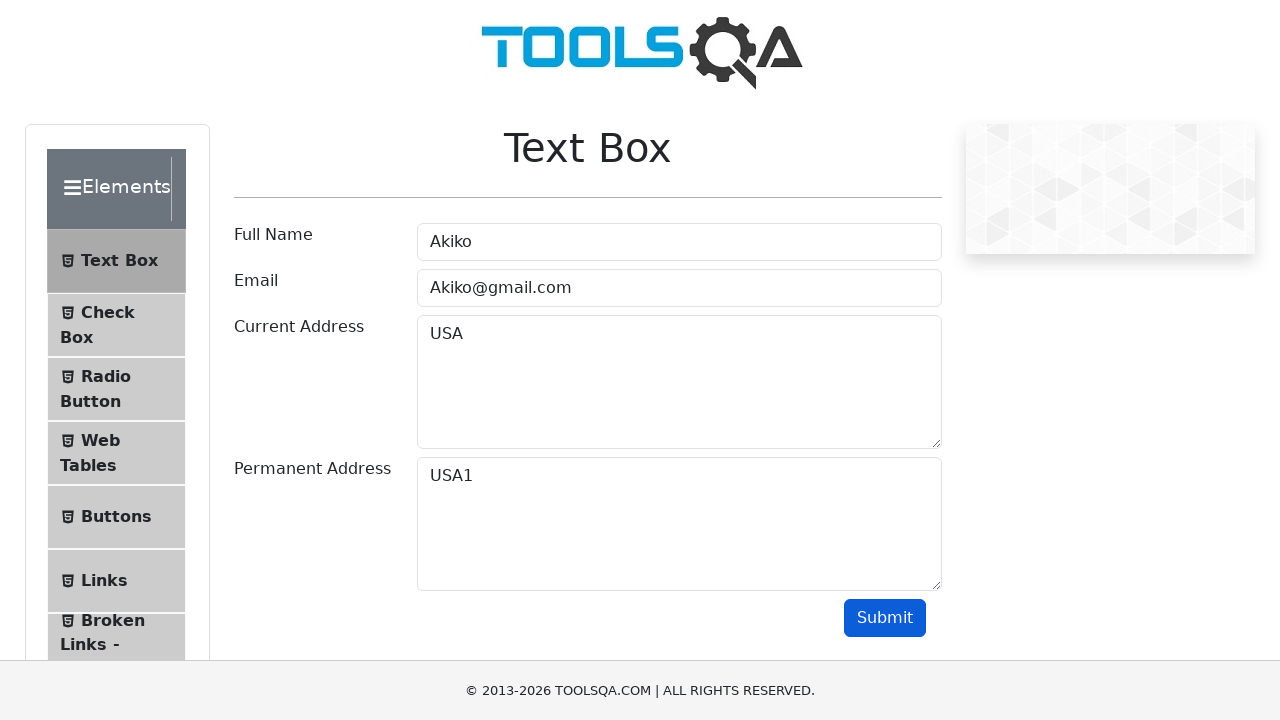

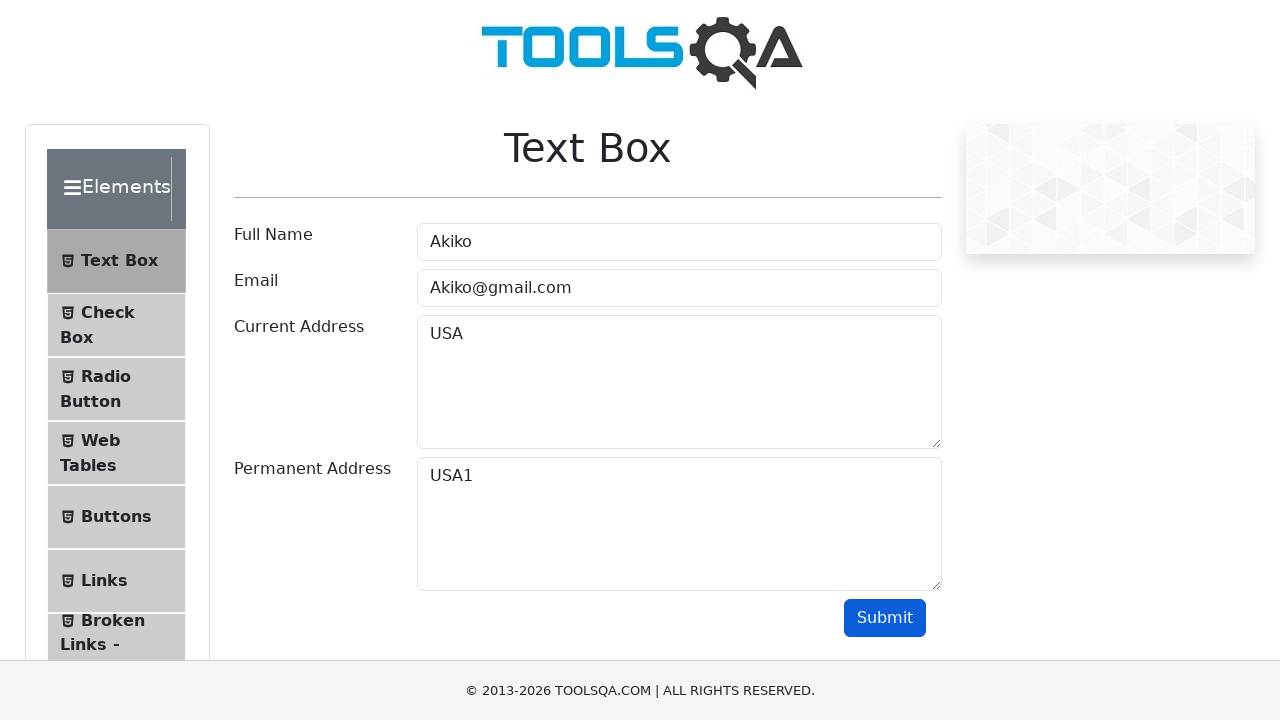